Tests that the clear completed button displays correct text

Starting URL: https://demo.playwright.dev/todomvc

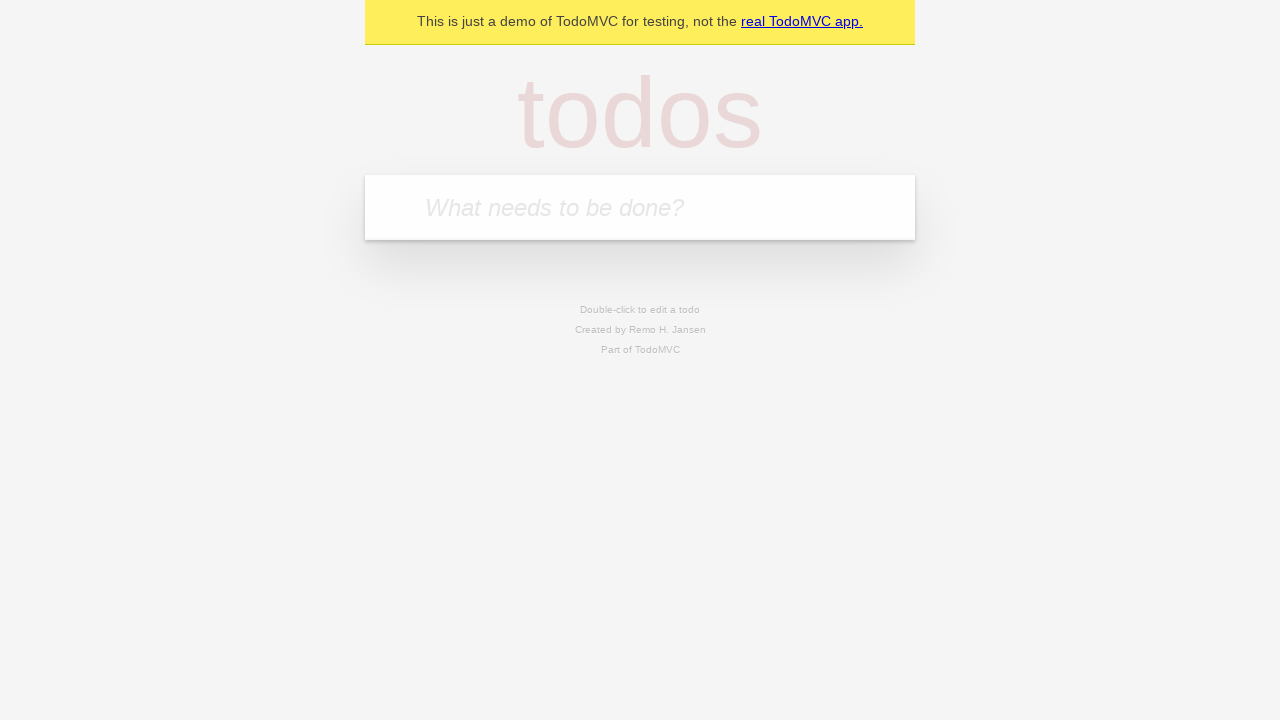

Filled new todo input with 'buy some cheese' on .new-todo
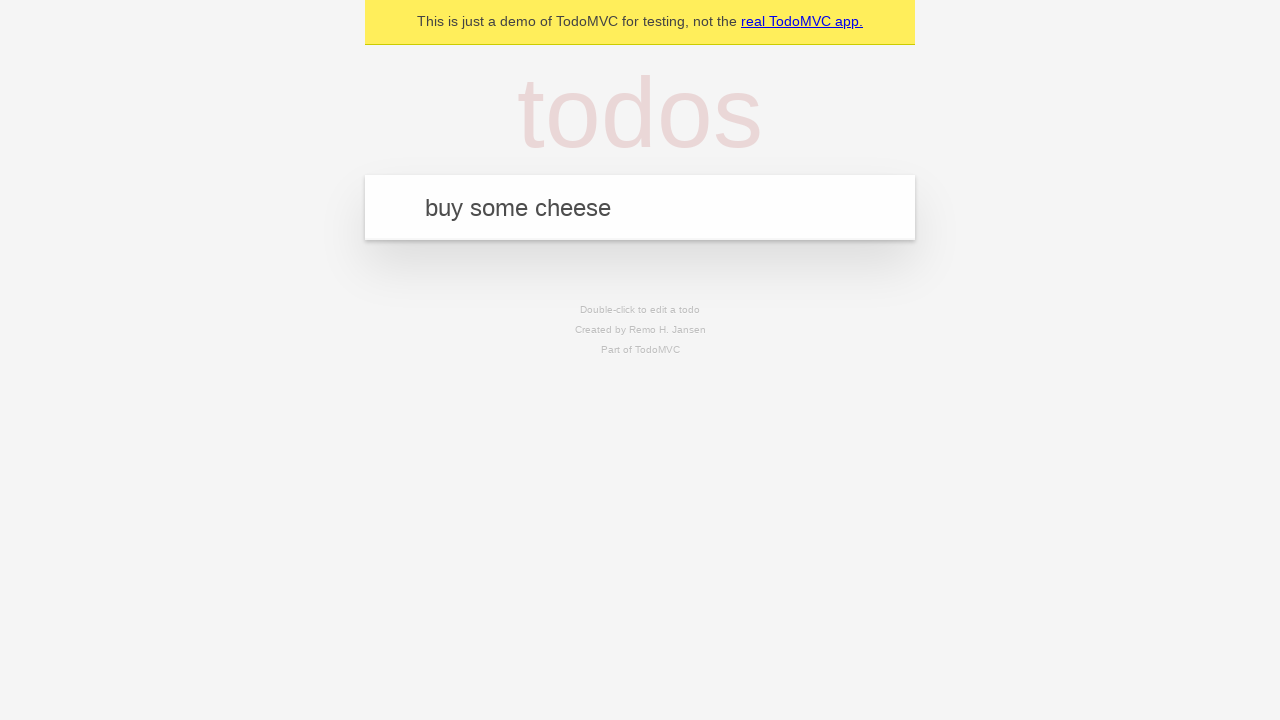

Pressed Enter to add first todo on .new-todo
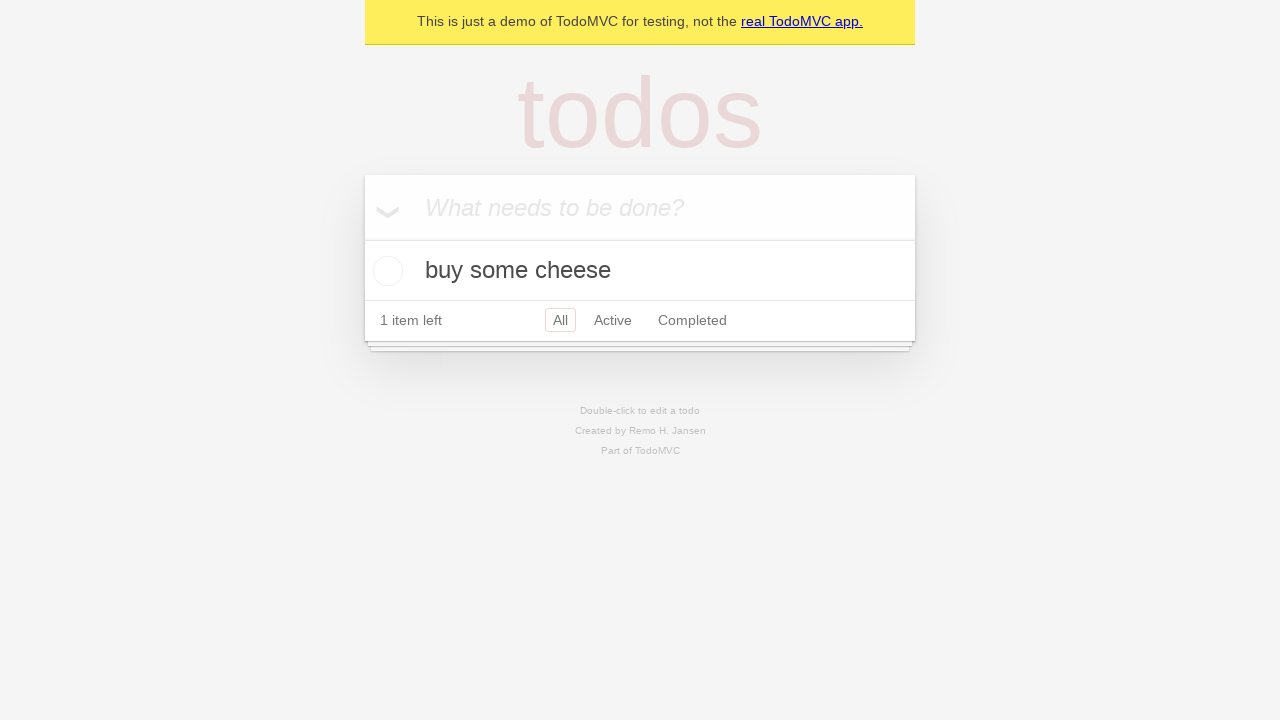

Filled new todo input with 'feed the cat' on .new-todo
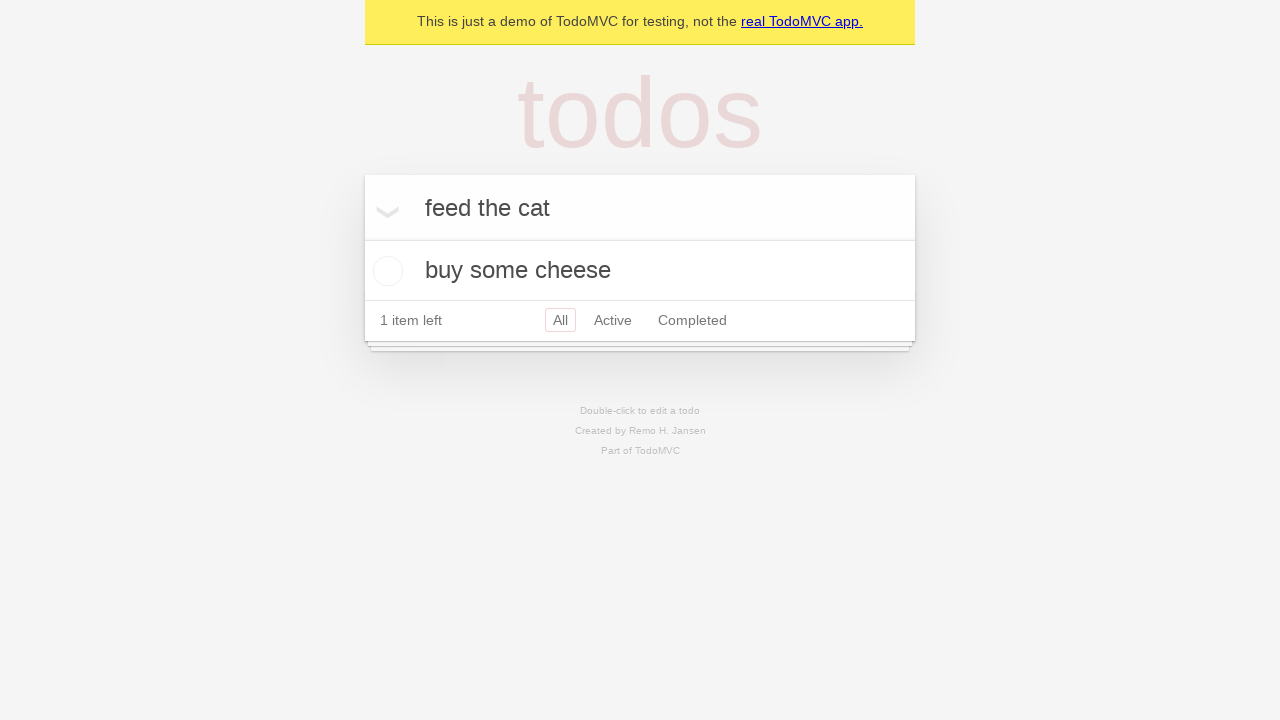

Pressed Enter to add second todo on .new-todo
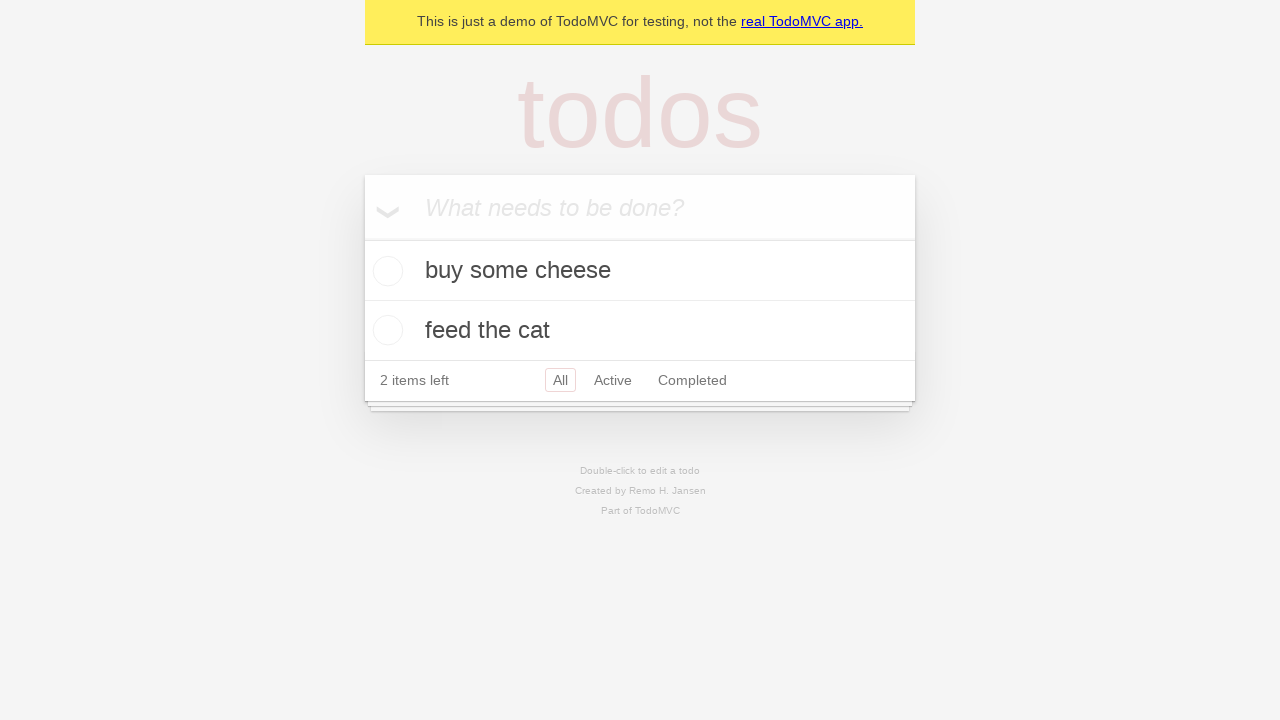

Filled new todo input with 'book a doctors appointment' on .new-todo
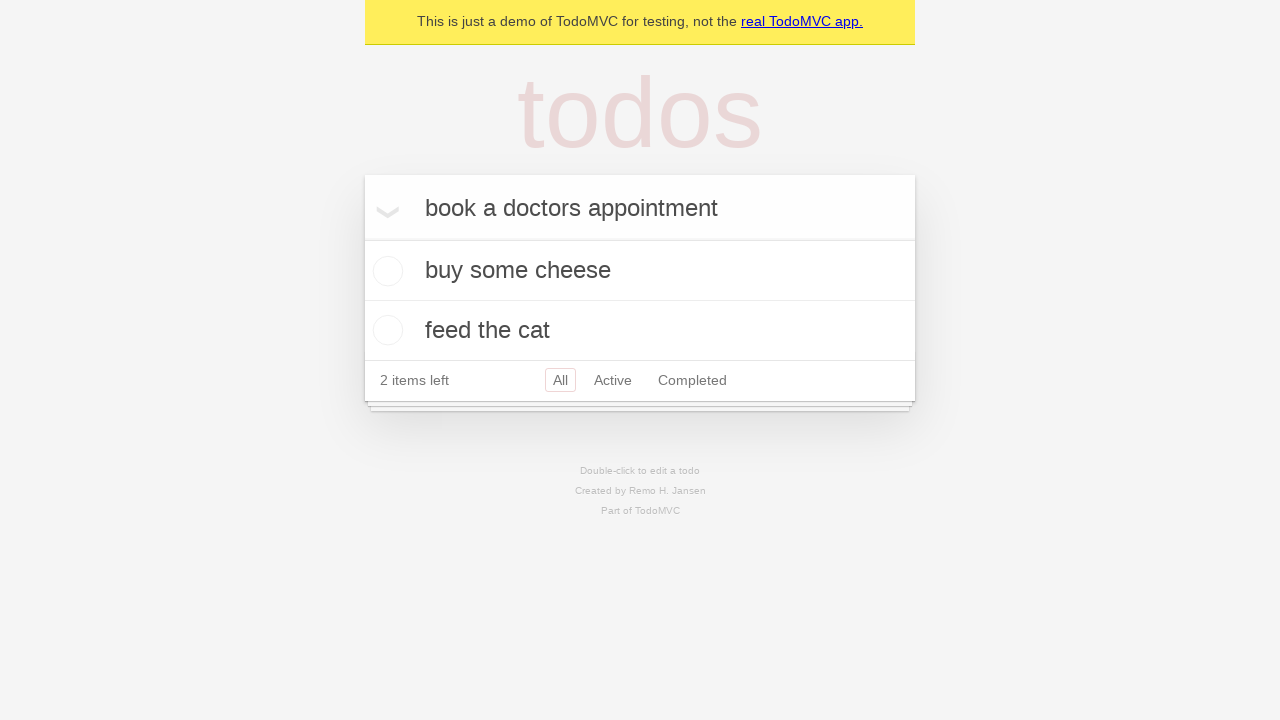

Pressed Enter to add third todo on .new-todo
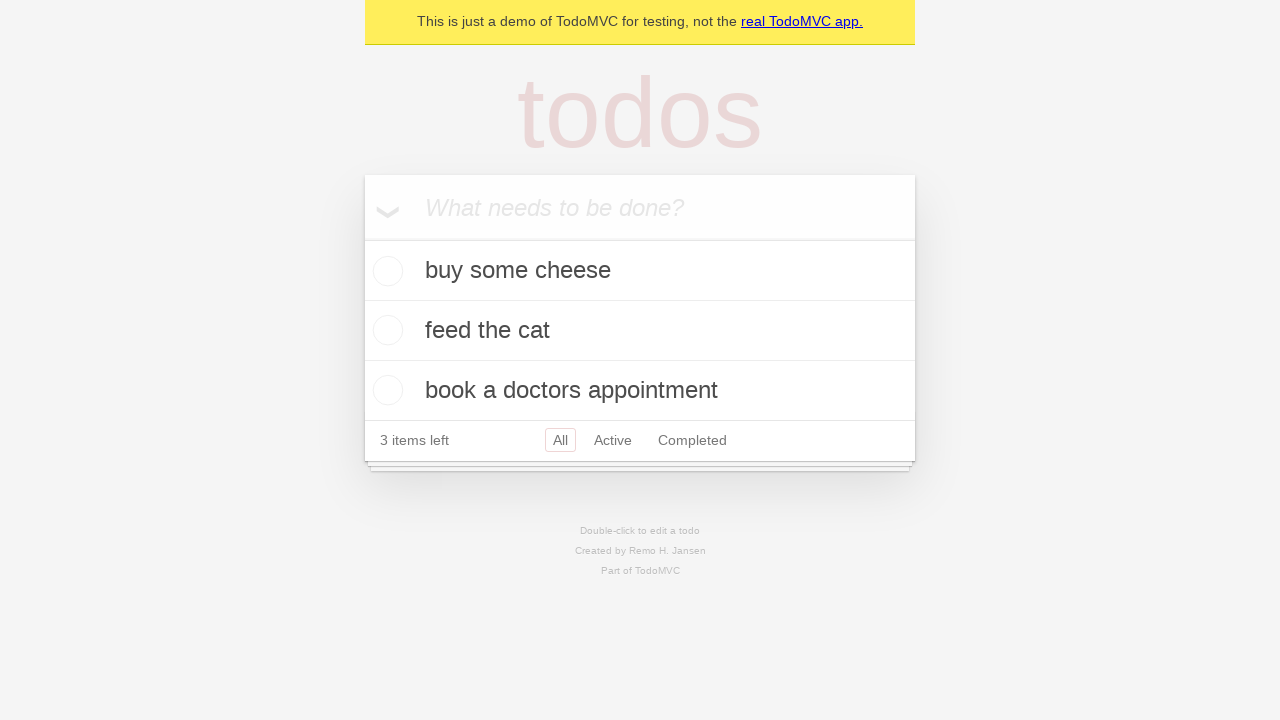

Checked first todo item at (385, 271) on .todo-list li .toggle >> nth=0
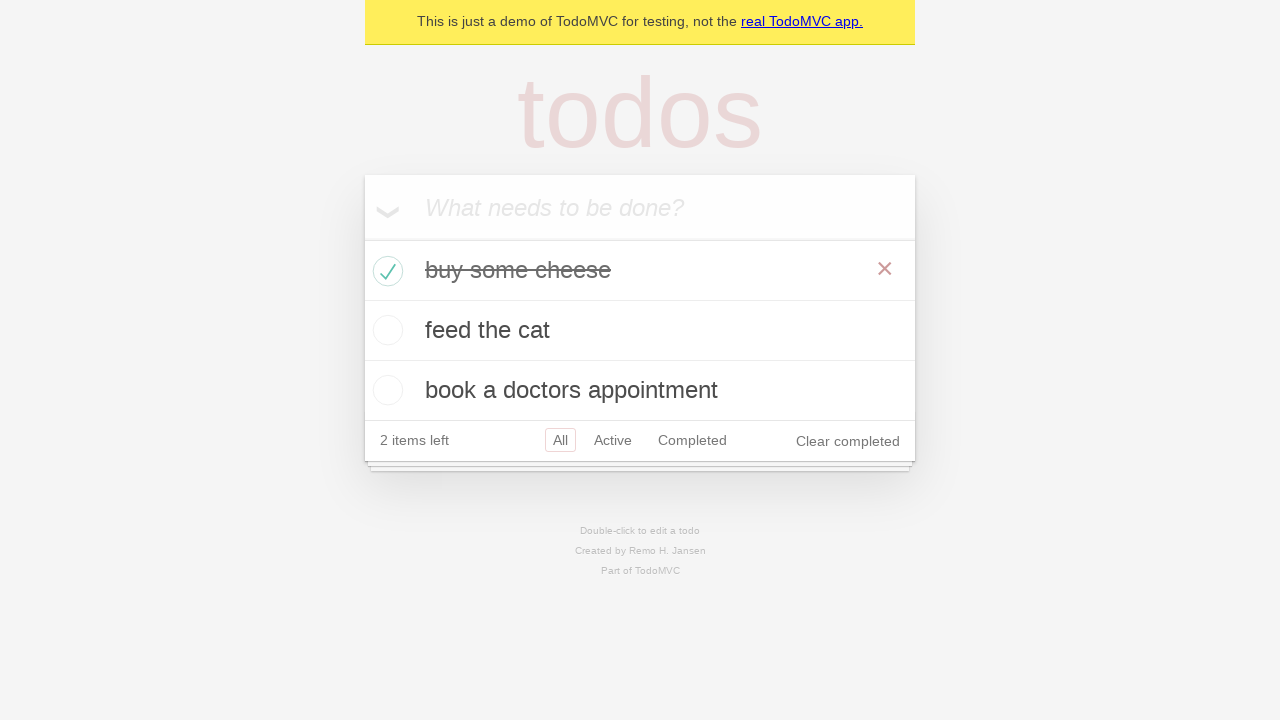

Clear completed button appeared
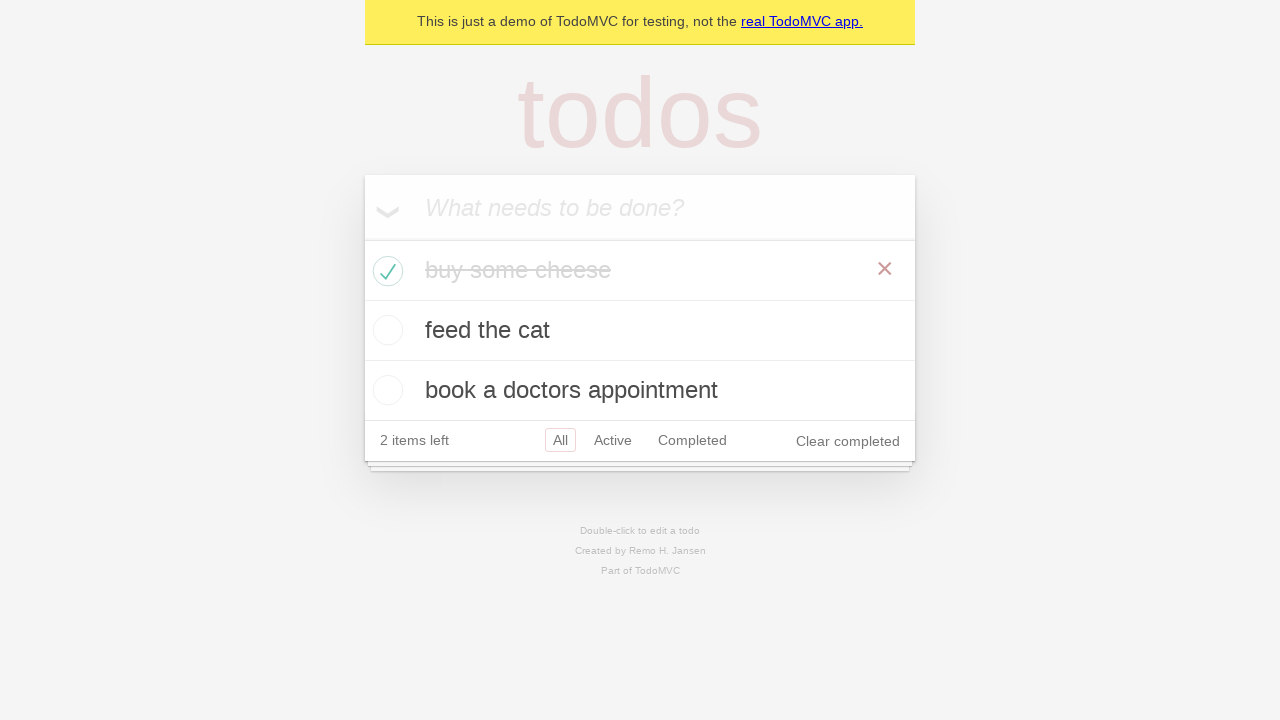

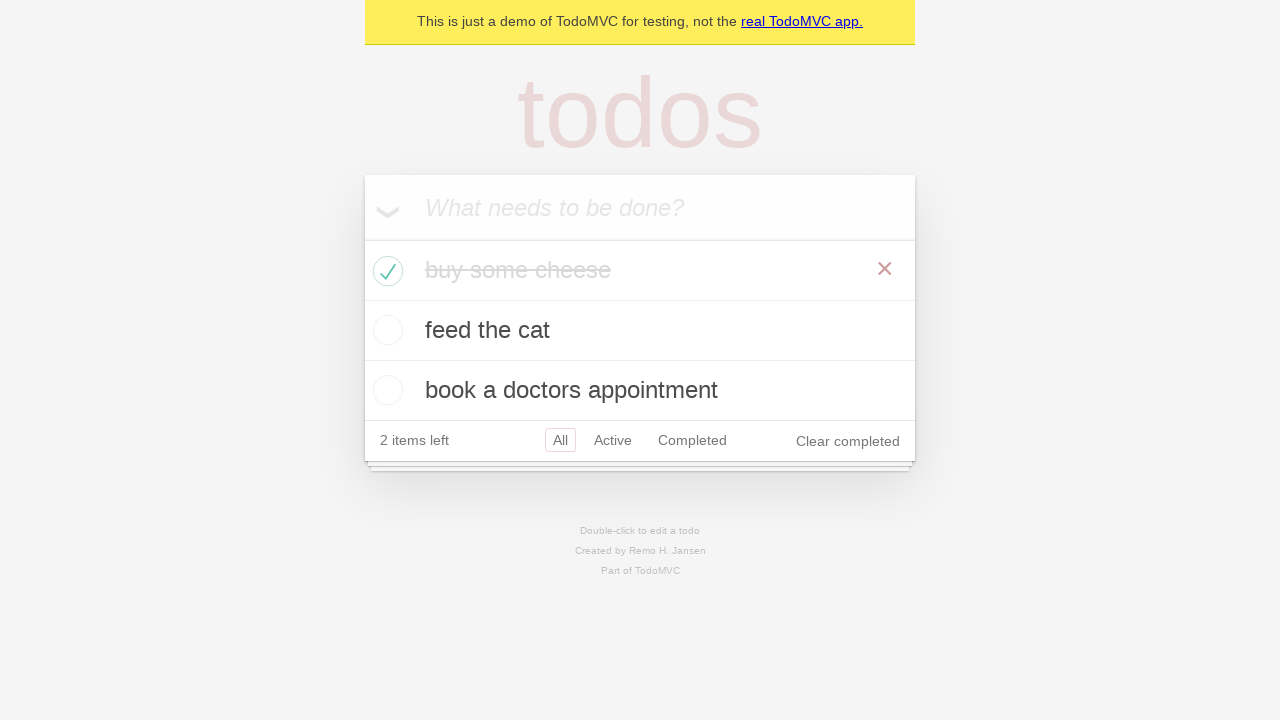